Tests an e-commerce checkout flow by adding specific vegetable items (Cucumber, Brocolli, Beetroot) to the cart, proceeding to checkout, applying a promo code, and verifying the promo is applied successfully.

Starting URL: https://rahulshettyacademy.com/seleniumPractise/

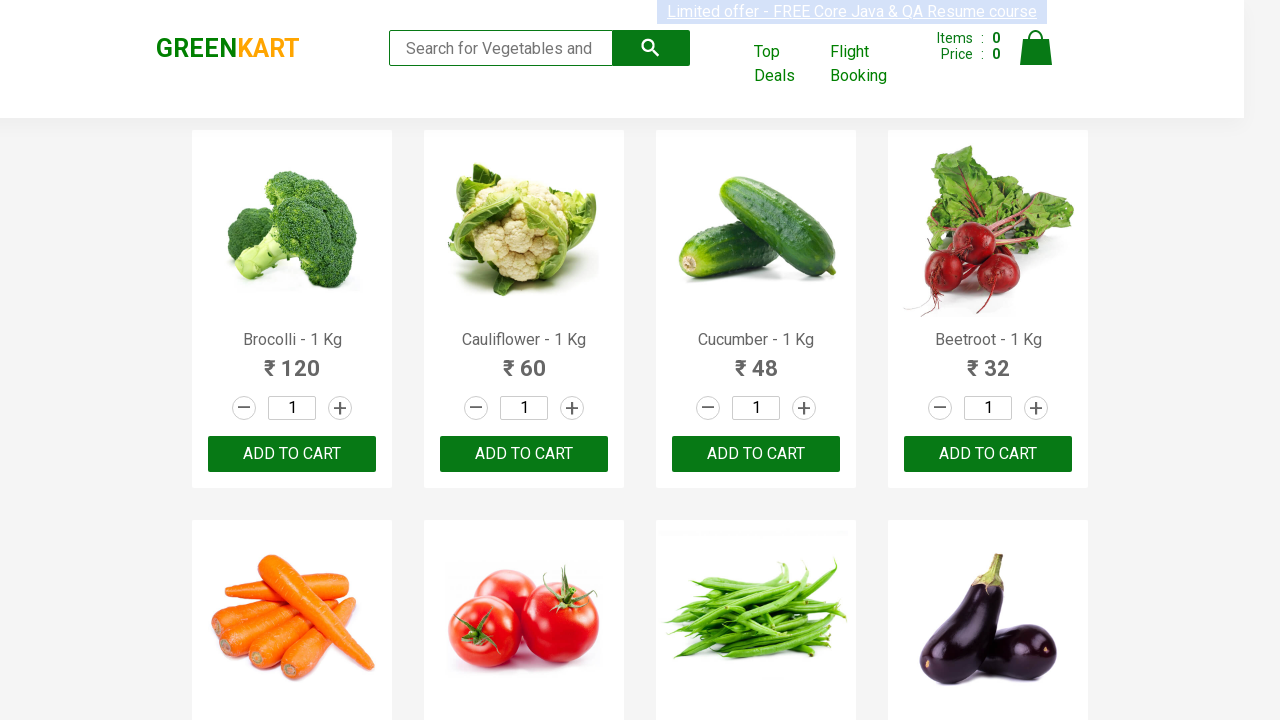

Waited for product list to load
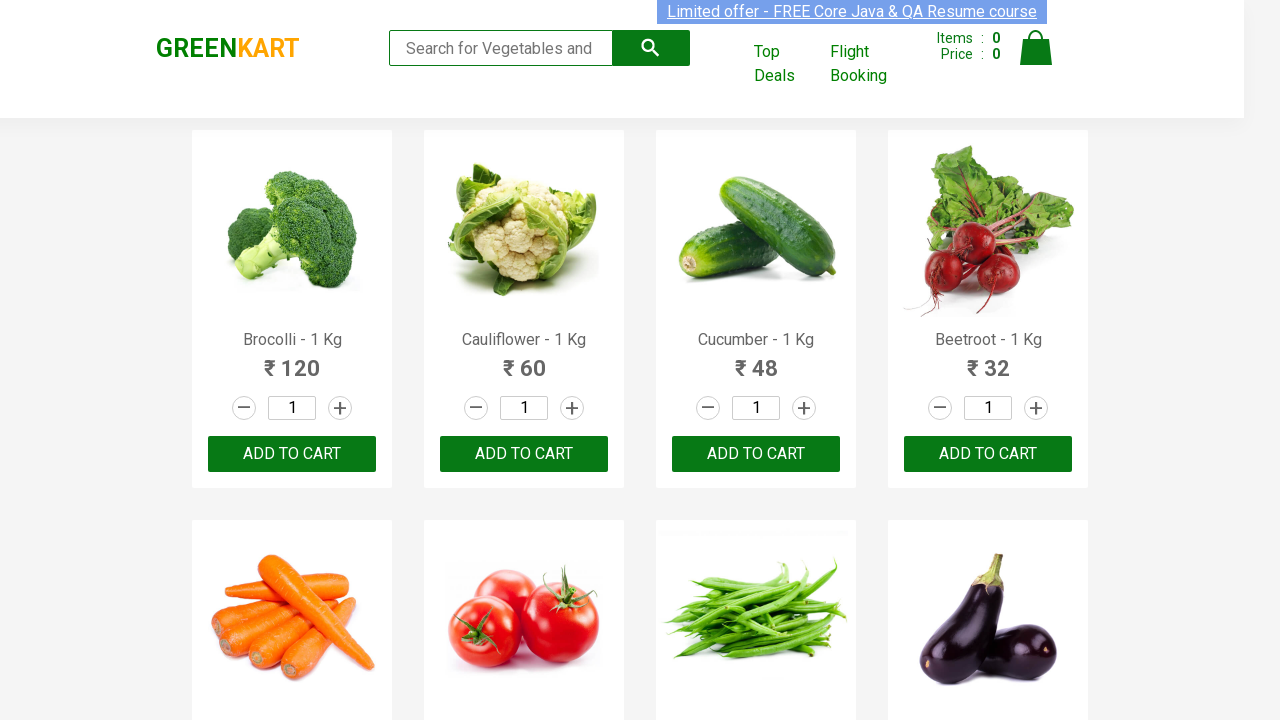

Retrieved all product elements from the page
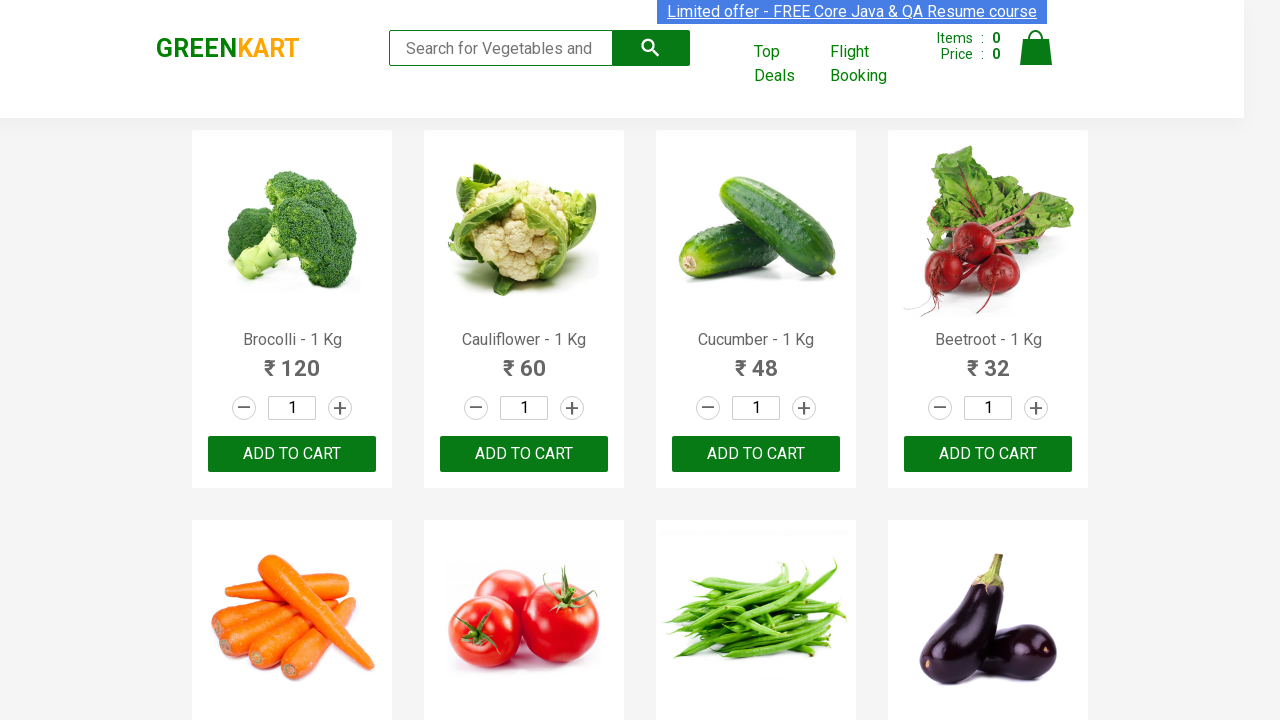

Added Brocolli to cart at (292, 454) on xpath=//div[@class='product-action']/button >> nth=0
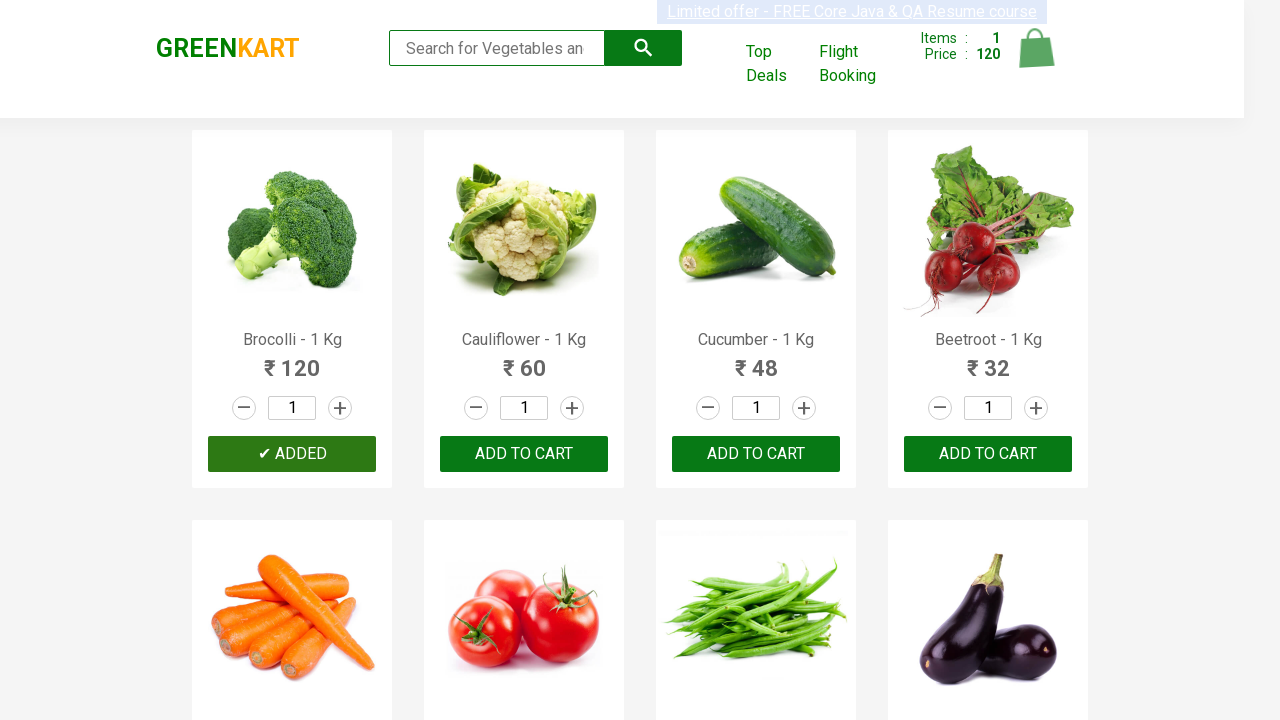

Added Cucumber to cart at (756, 454) on xpath=//div[@class='product-action']/button >> nth=2
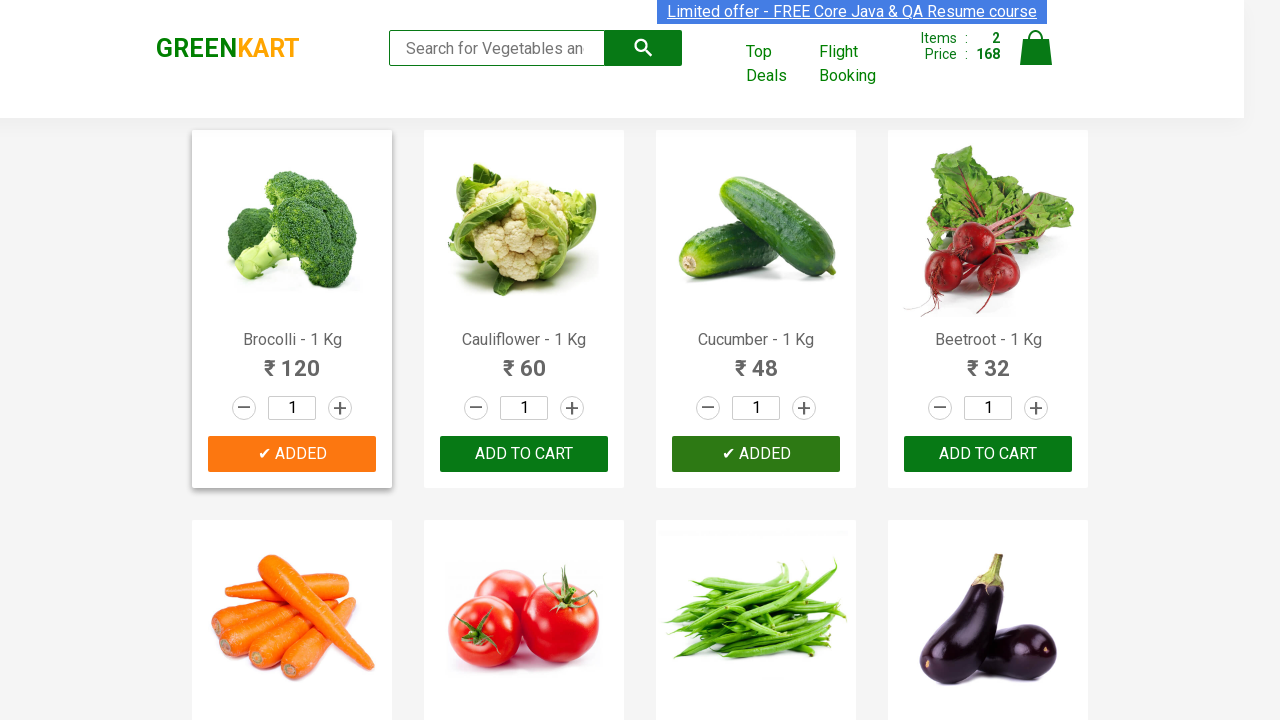

Added Beetroot to cart at (988, 454) on xpath=//div[@class='product-action']/button >> nth=3
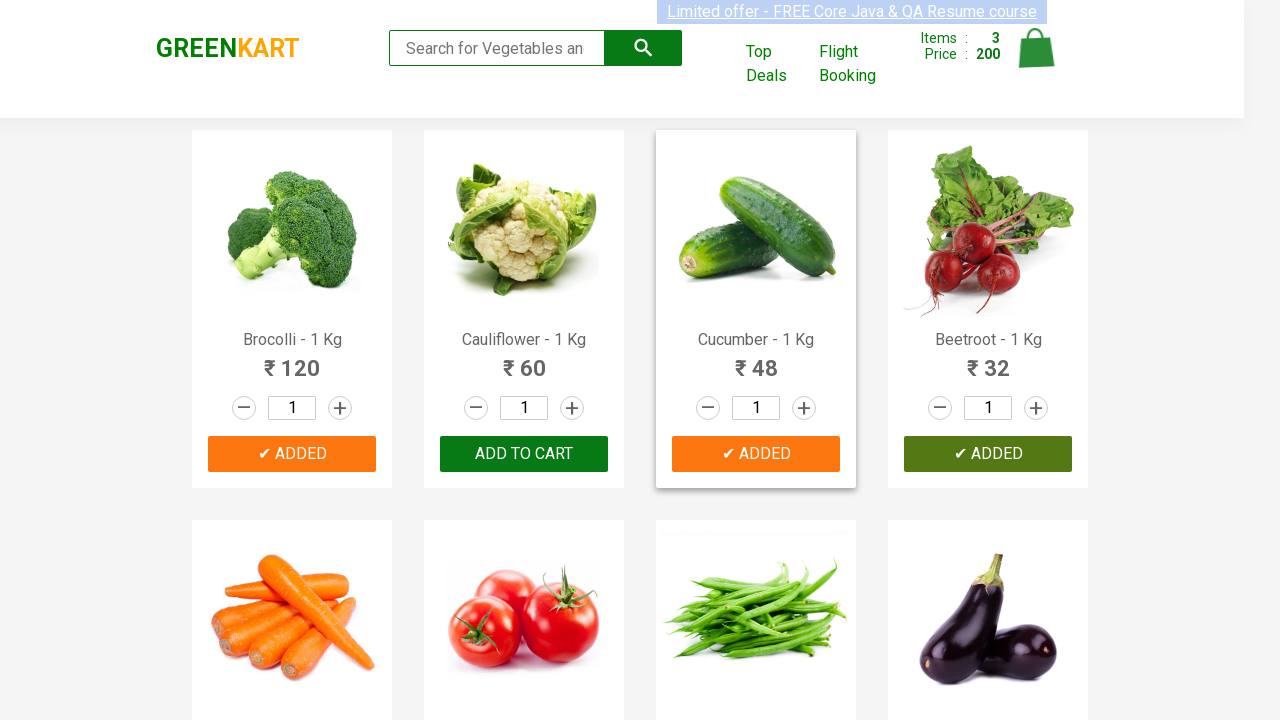

Clicked cart icon to open cart at (1036, 48) on img[alt='Cart']
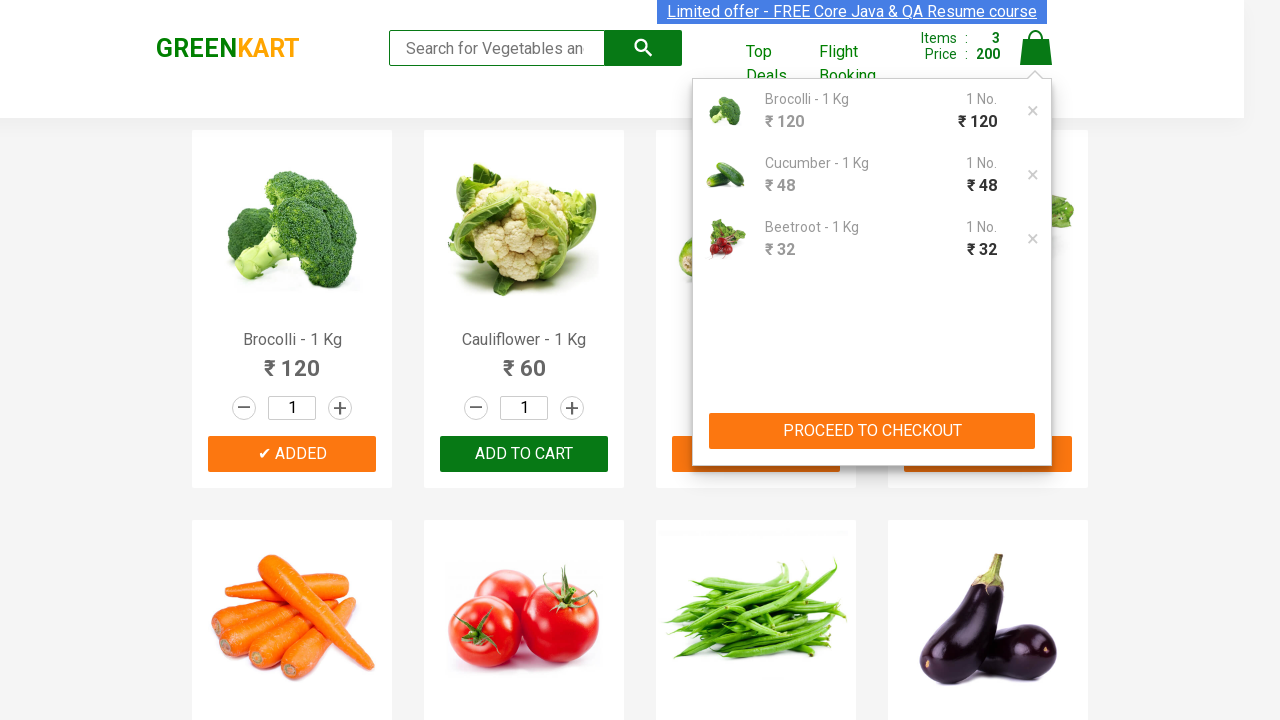

Clicked 'PROCEED TO CHECKOUT' button at (872, 431) on xpath=//button[contains(text(),'PROCEED TO CHECKOUT')]
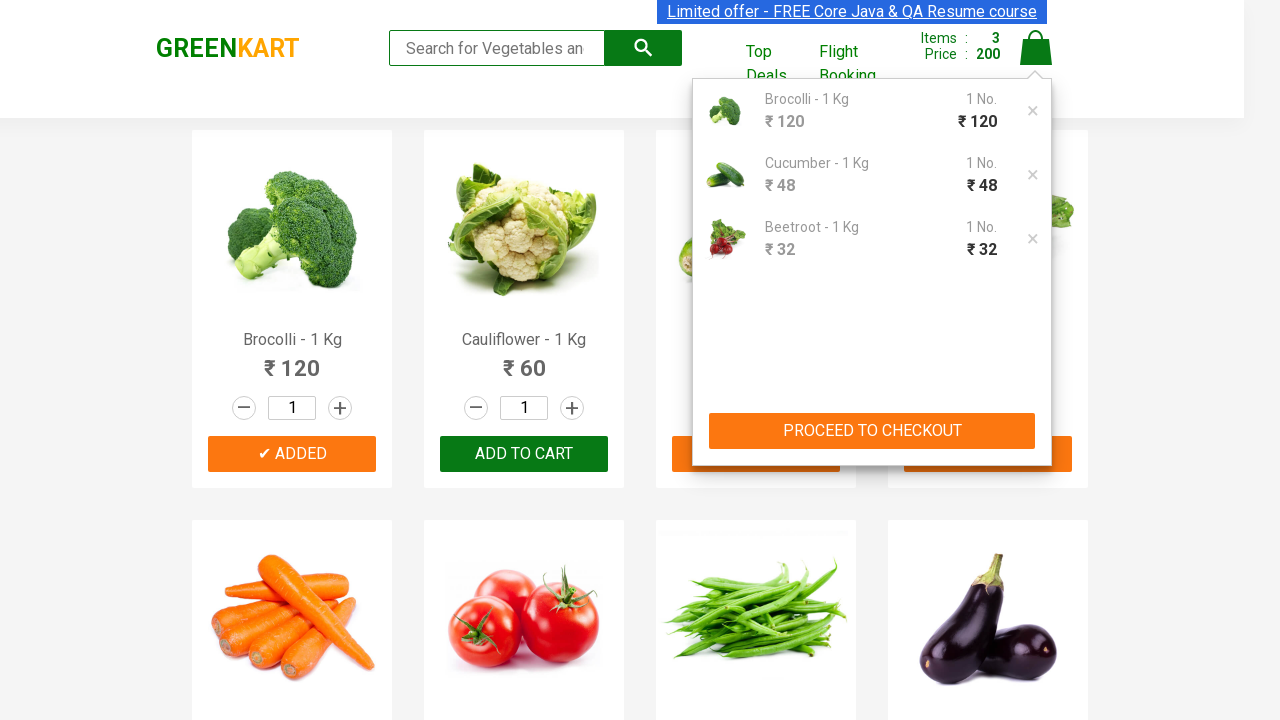

Promo code input field became visible
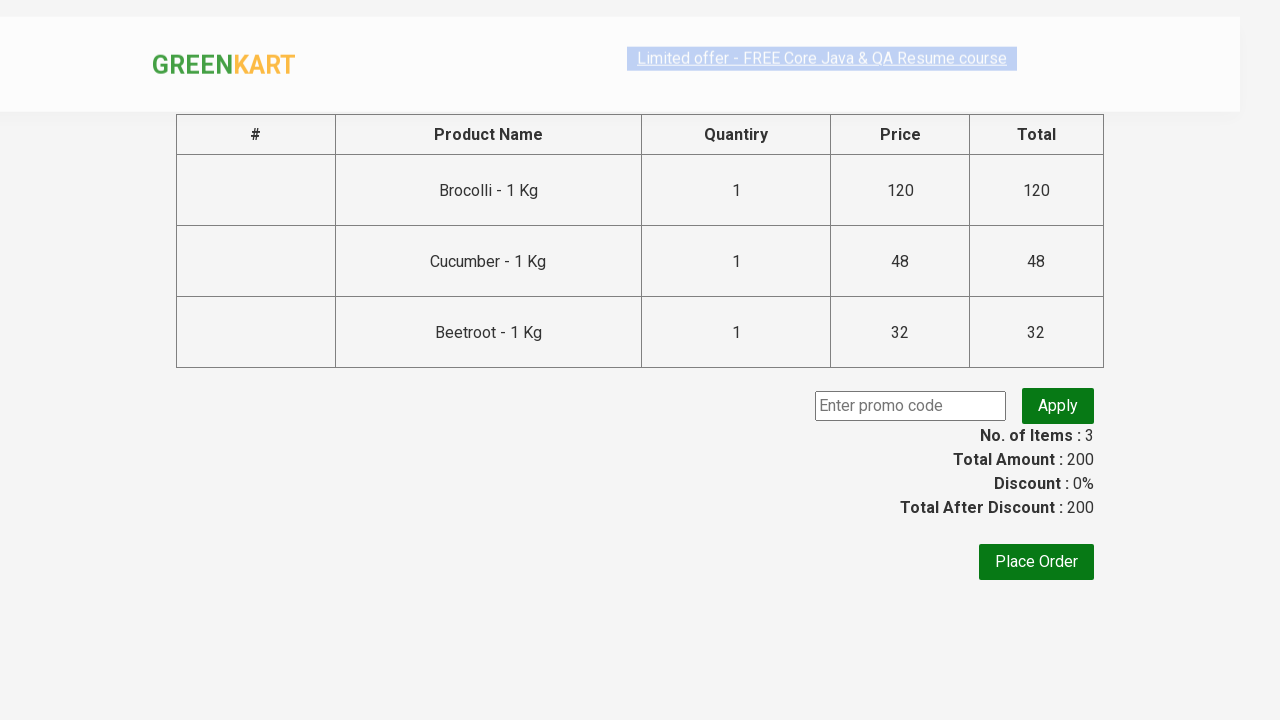

Entered promo code 'rahulshettyacademy' on input.promoCode
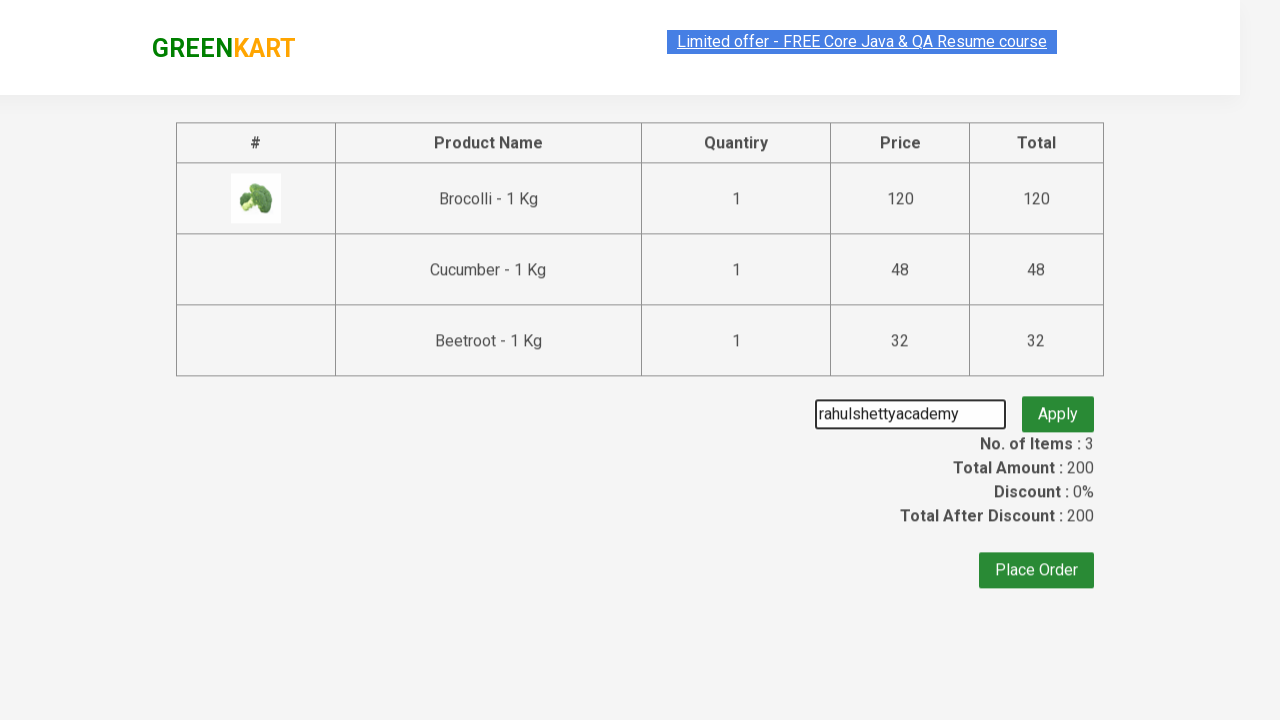

Clicked 'Apply' button to apply promo code at (1058, 406) on button.promoBtn
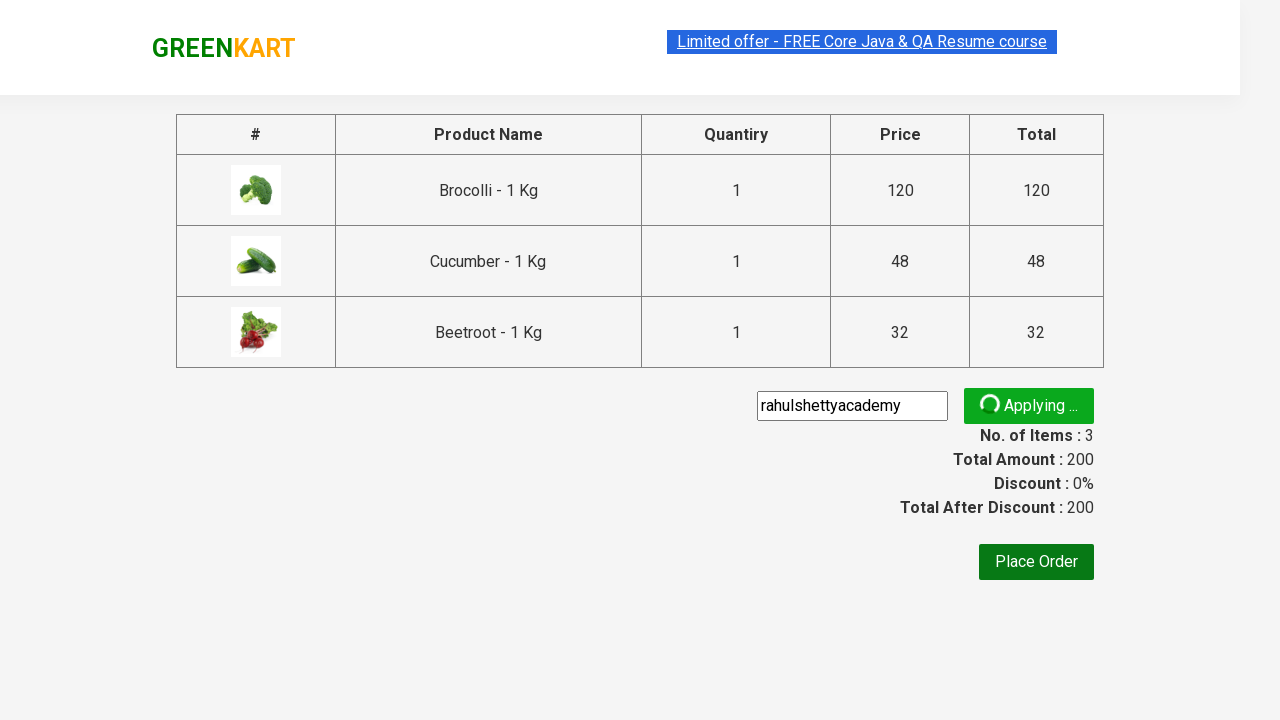

Promo code was successfully applied - promo info displayed
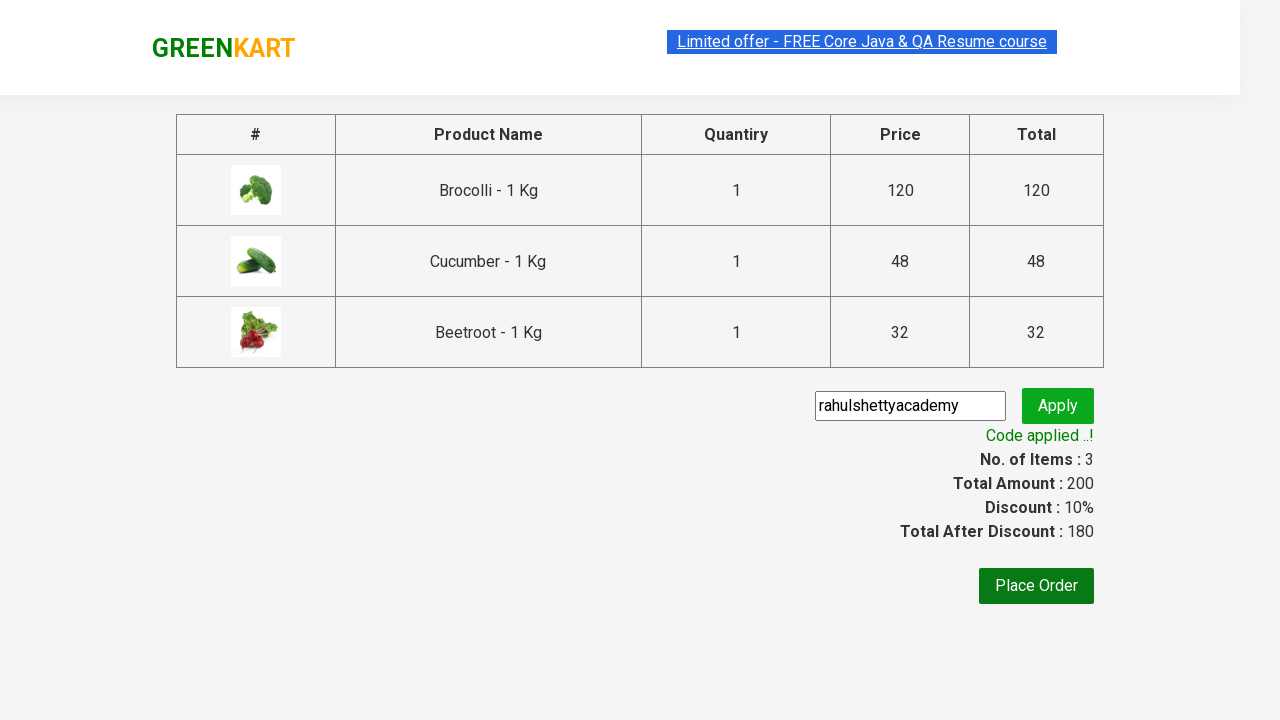

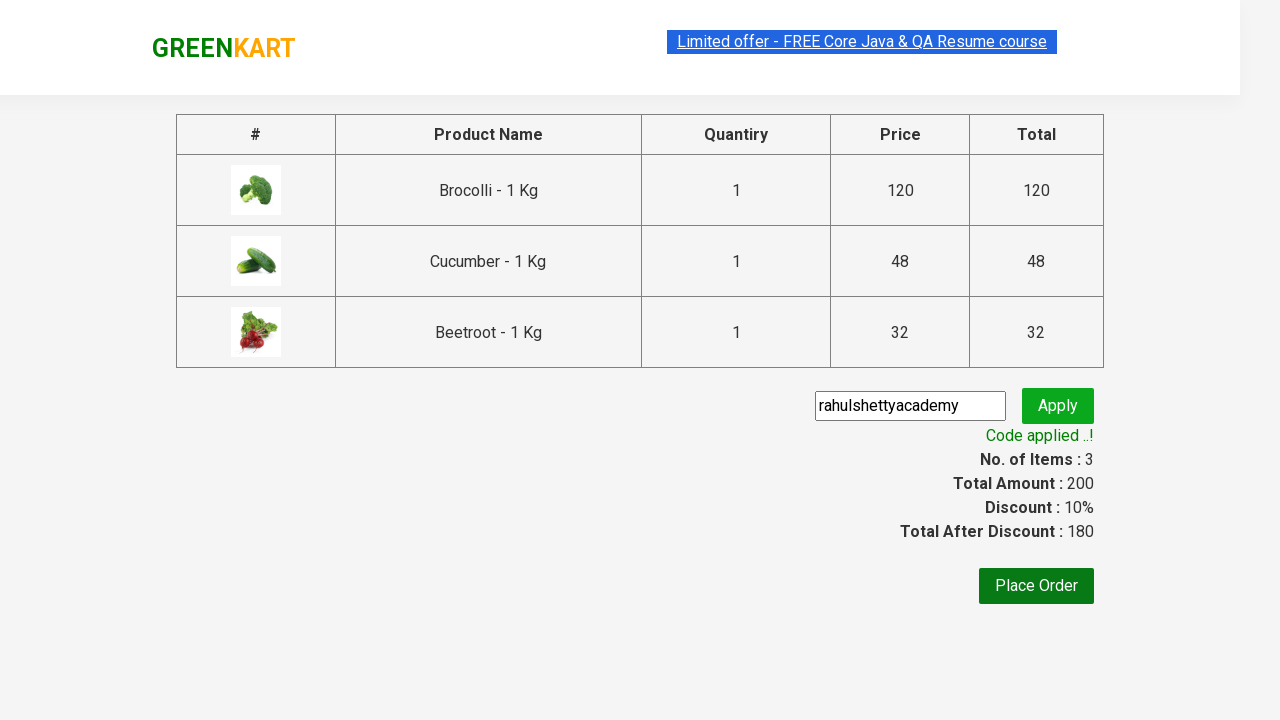